Tests successful login with valid credentials and verifies navigation to inventory page with product listings

Starting URL: https://www.saucedemo.com/

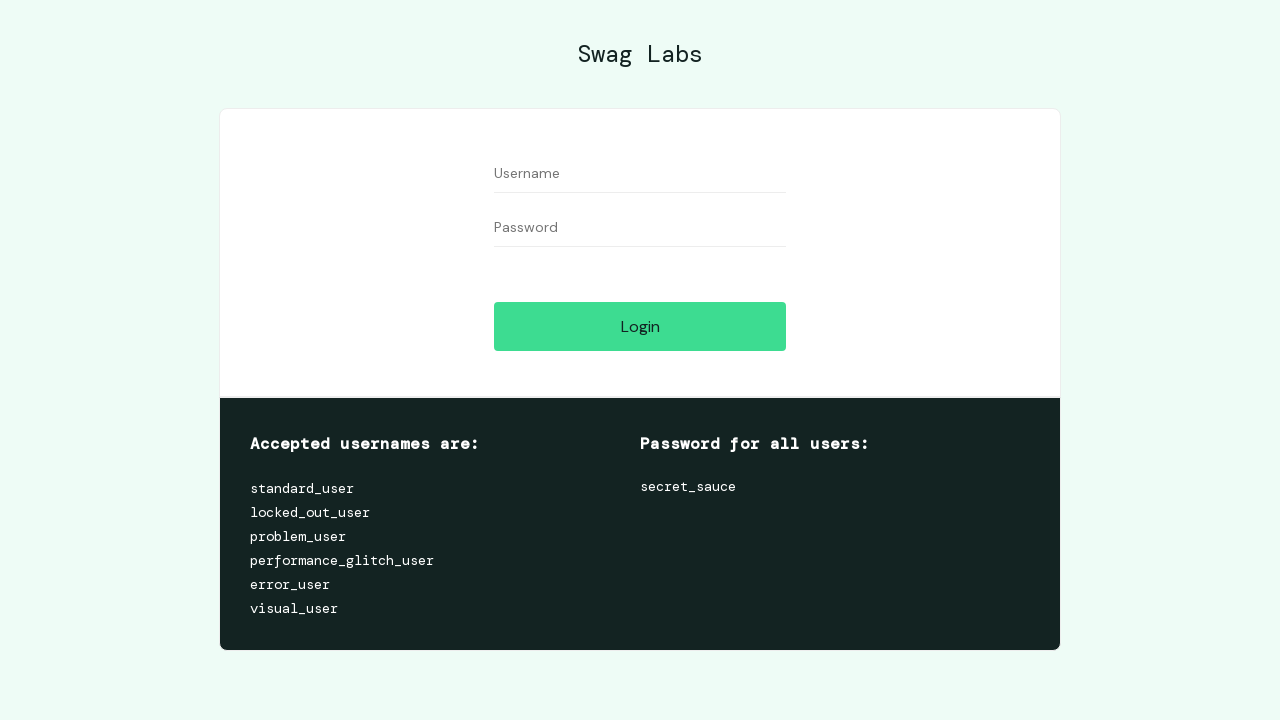

Filled username field with 'standard_user' on #user-name
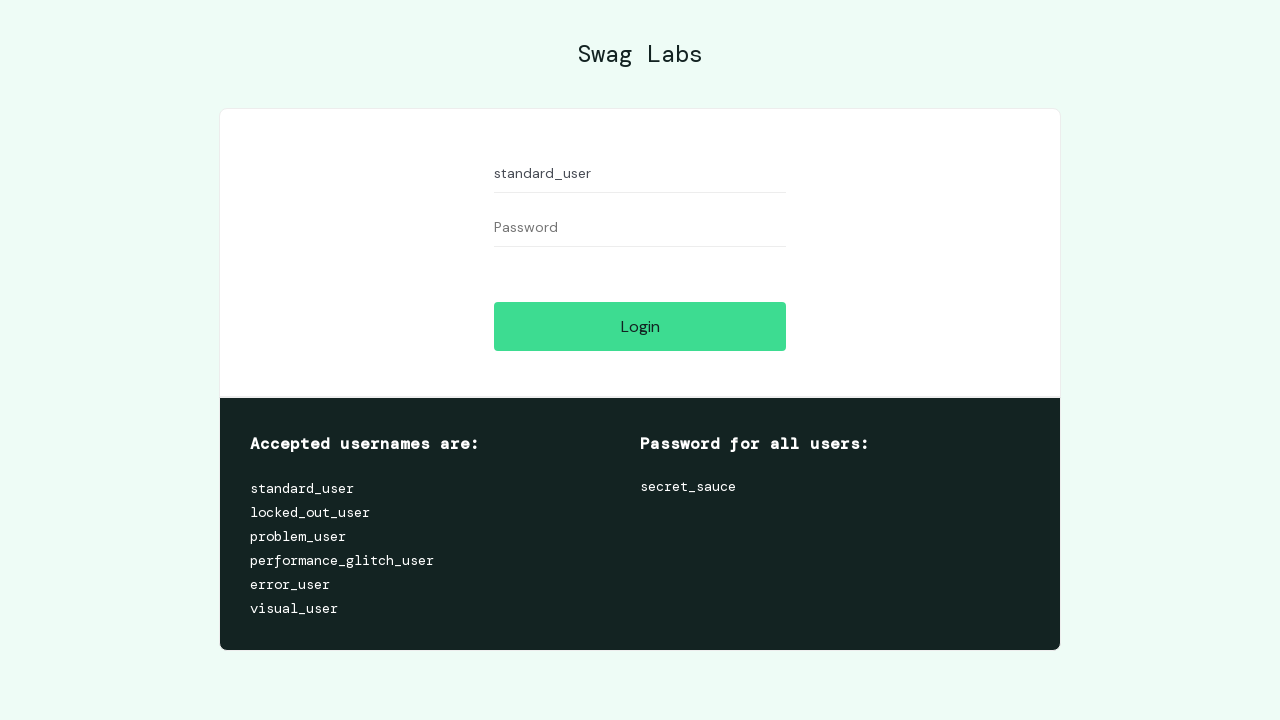

Filled password field with 'secret_sauce' on #password
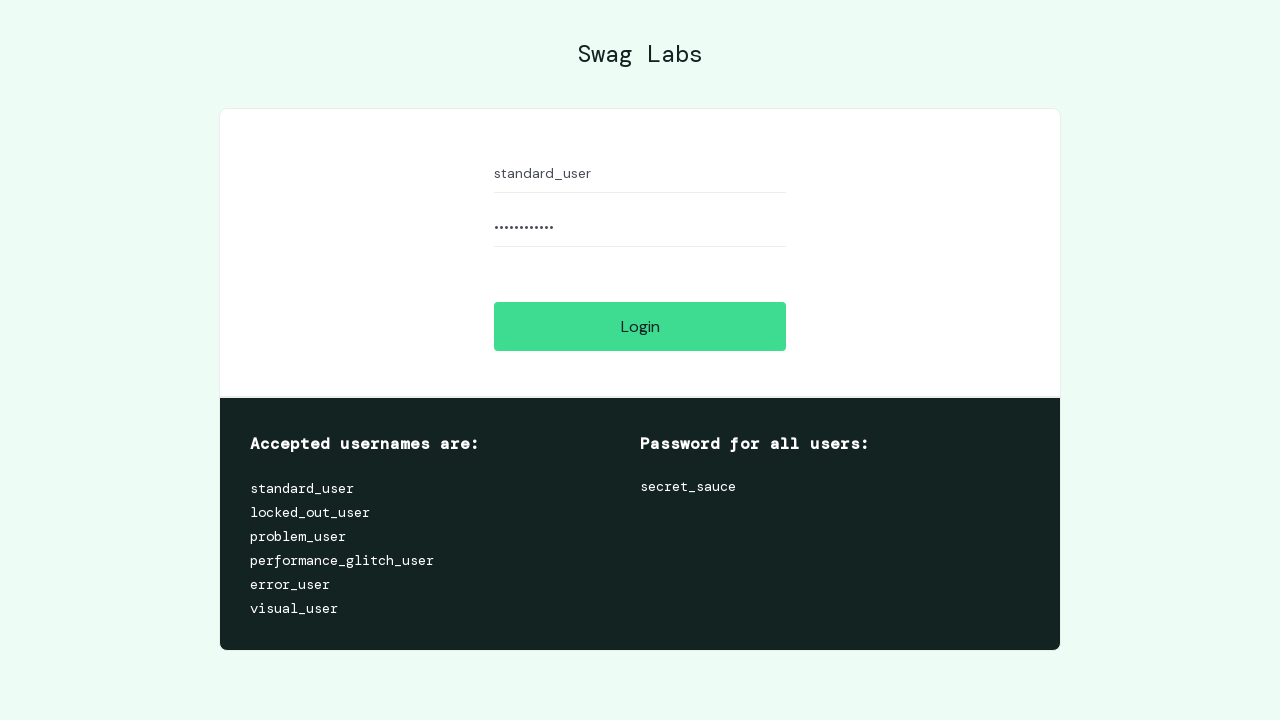

Clicked login button at (640, 326) on #login-button
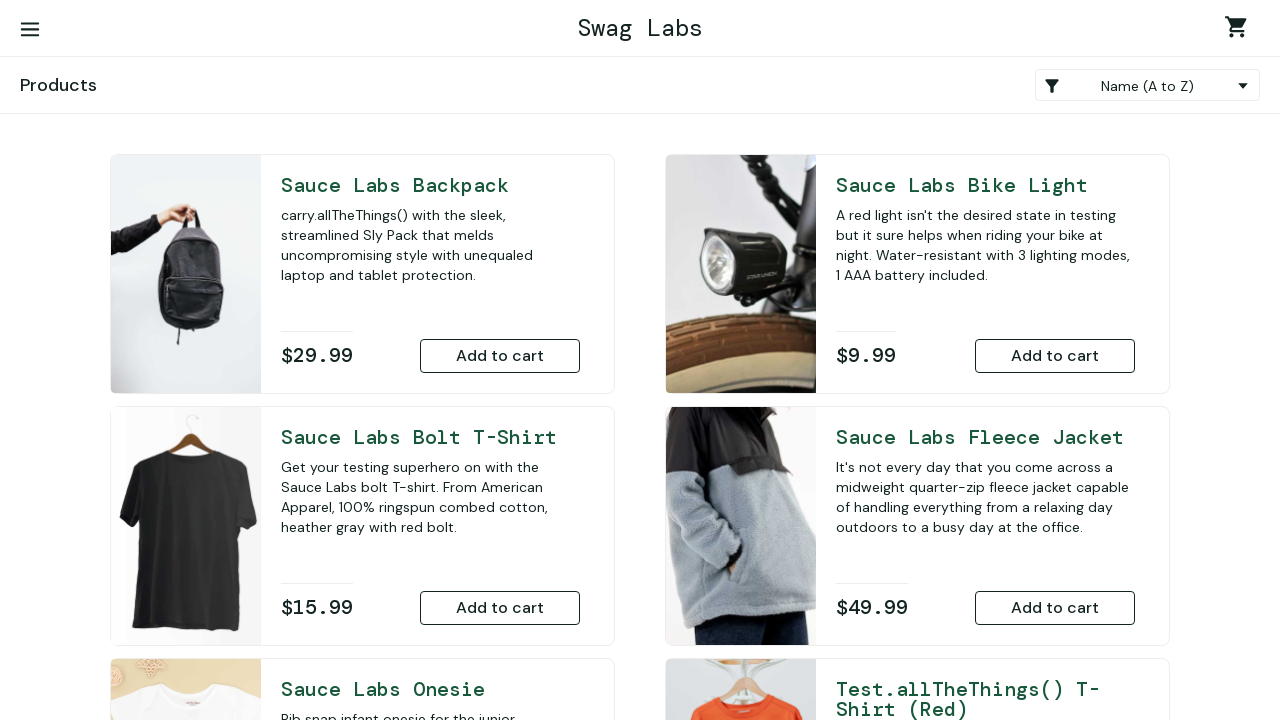

Navigated to inventory page after successful login
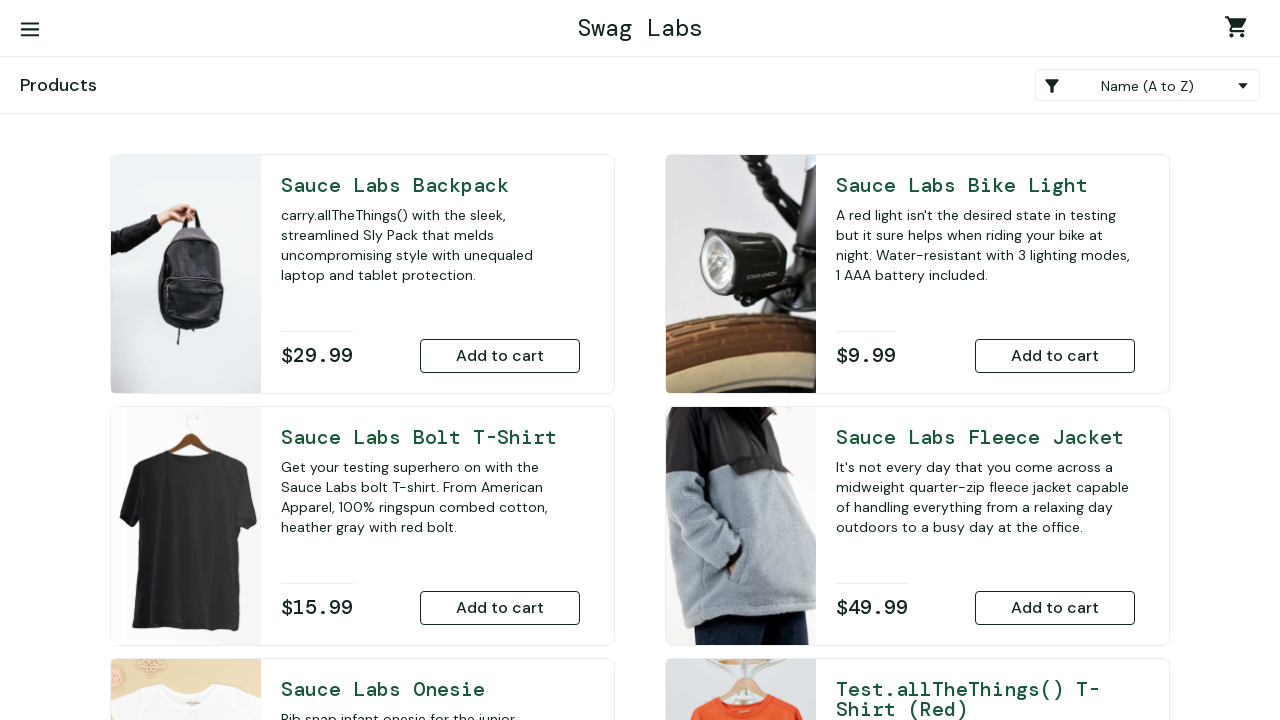

Product listings loaded and verified on inventory page
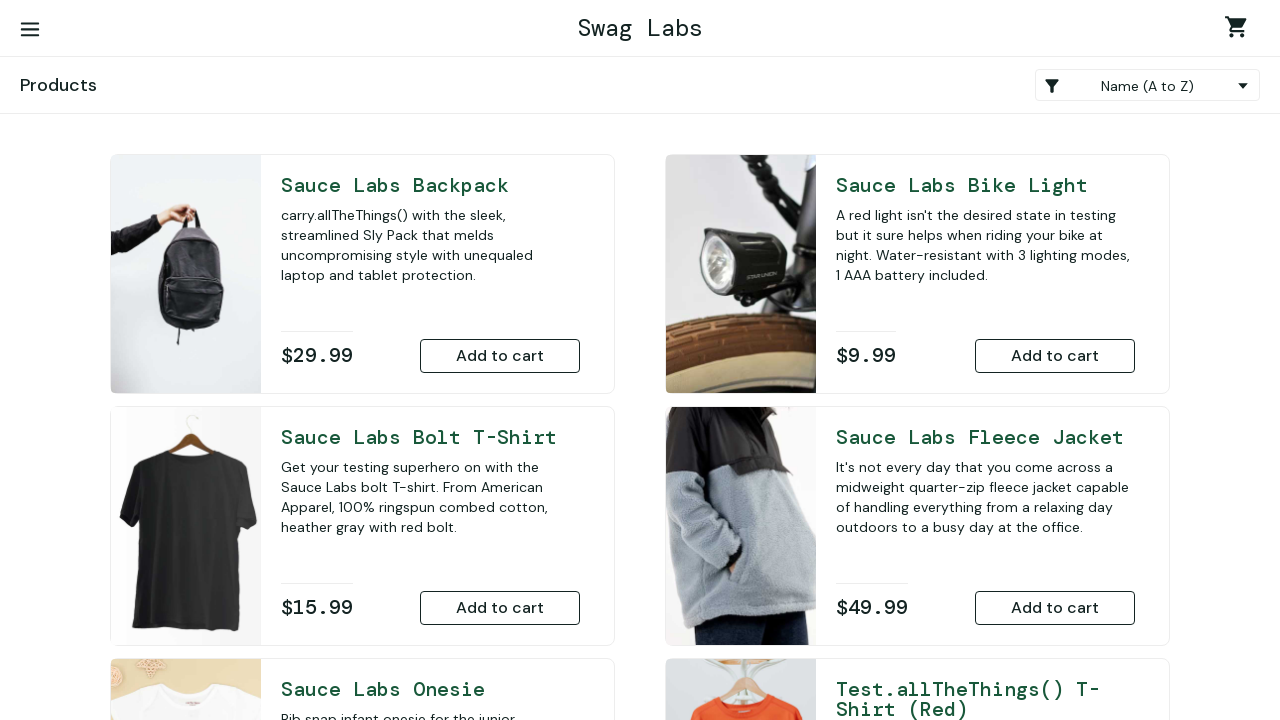

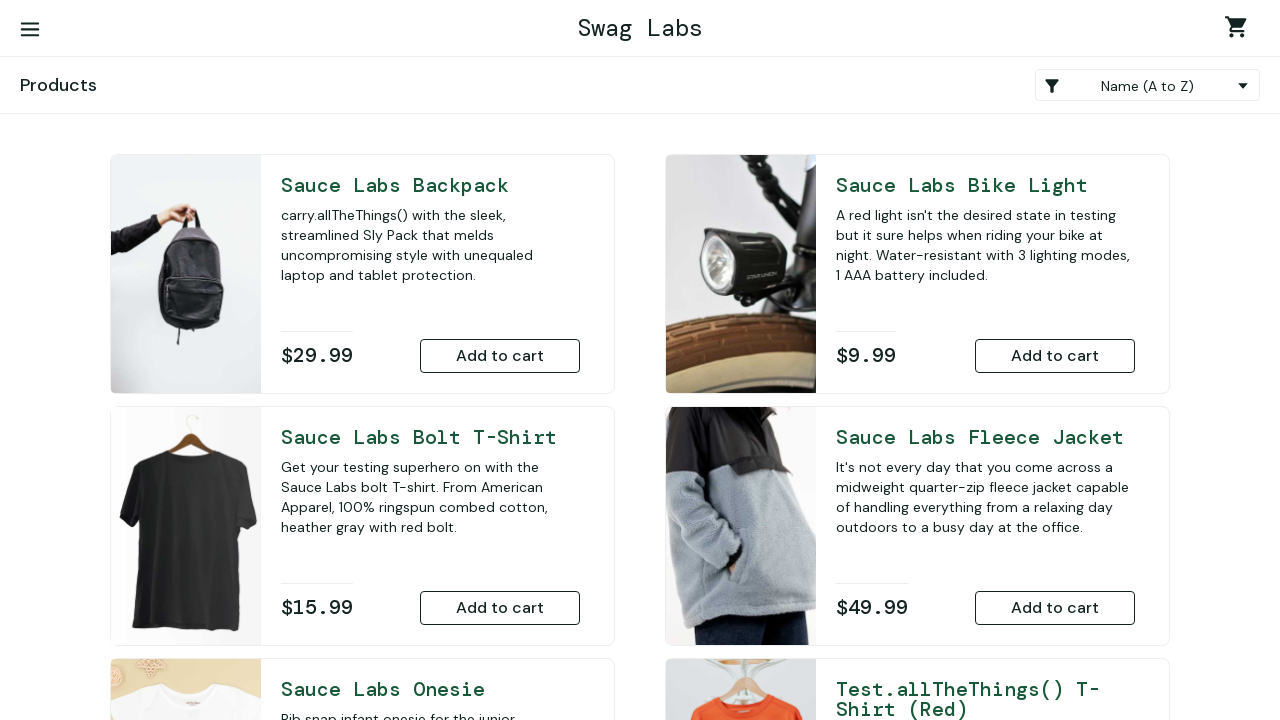